Tests checkbox functionality on the-internet.herokuapp.com by clicking the Checkboxes link and then toggling the first checkbox if it is selected

Starting URL: https://the-internet.herokuapp.com/

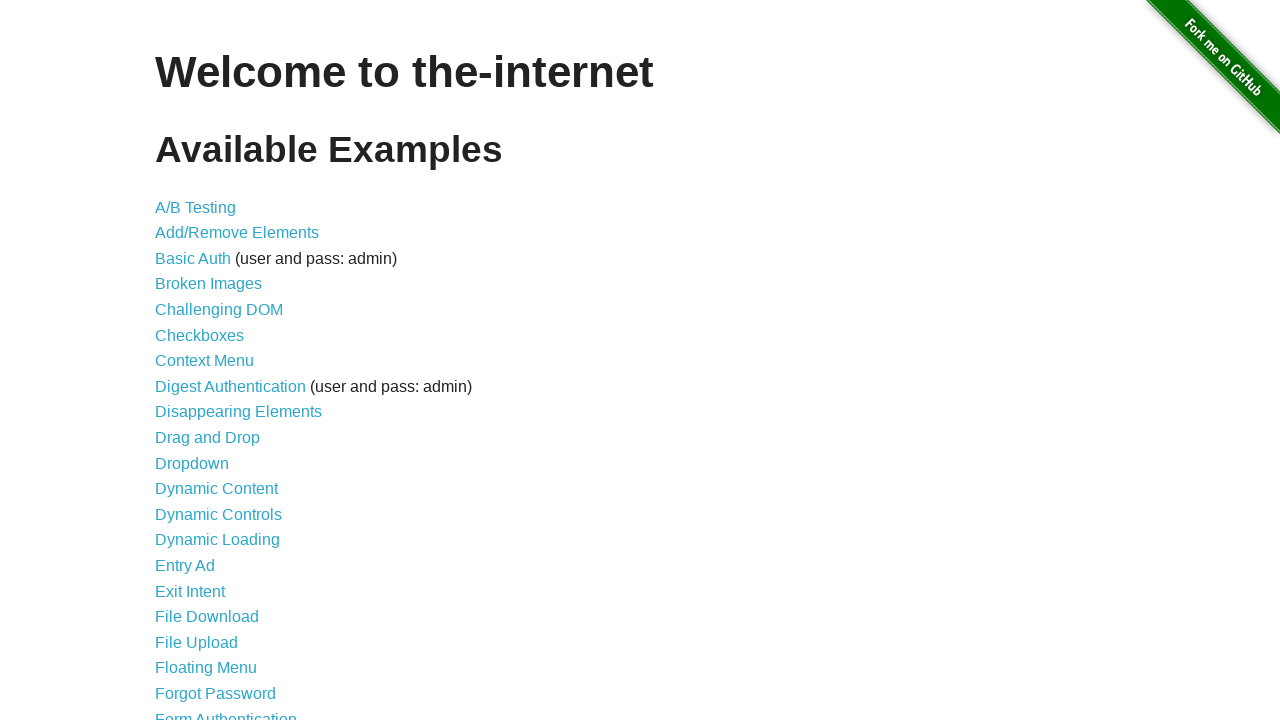

Clicked on the Checkboxes link at (200, 335) on xpath=//*[contains(text(),'Checkboxes')]
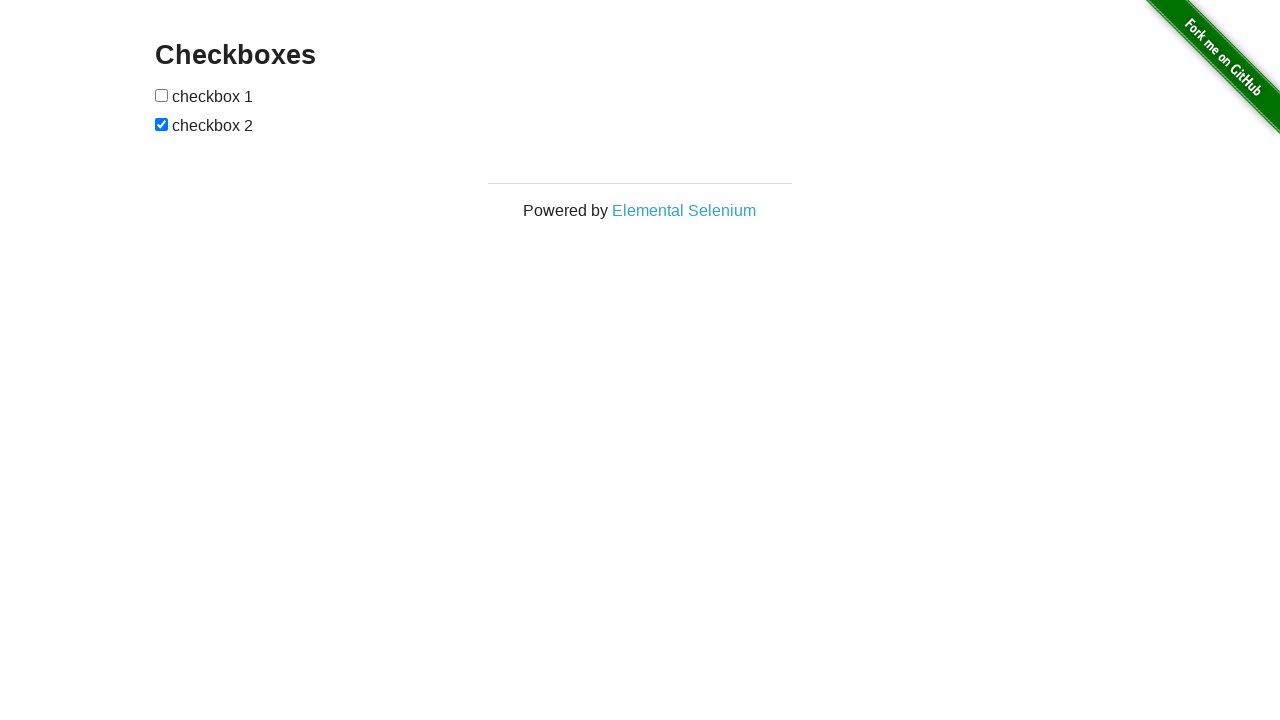

Checkboxes page loaded
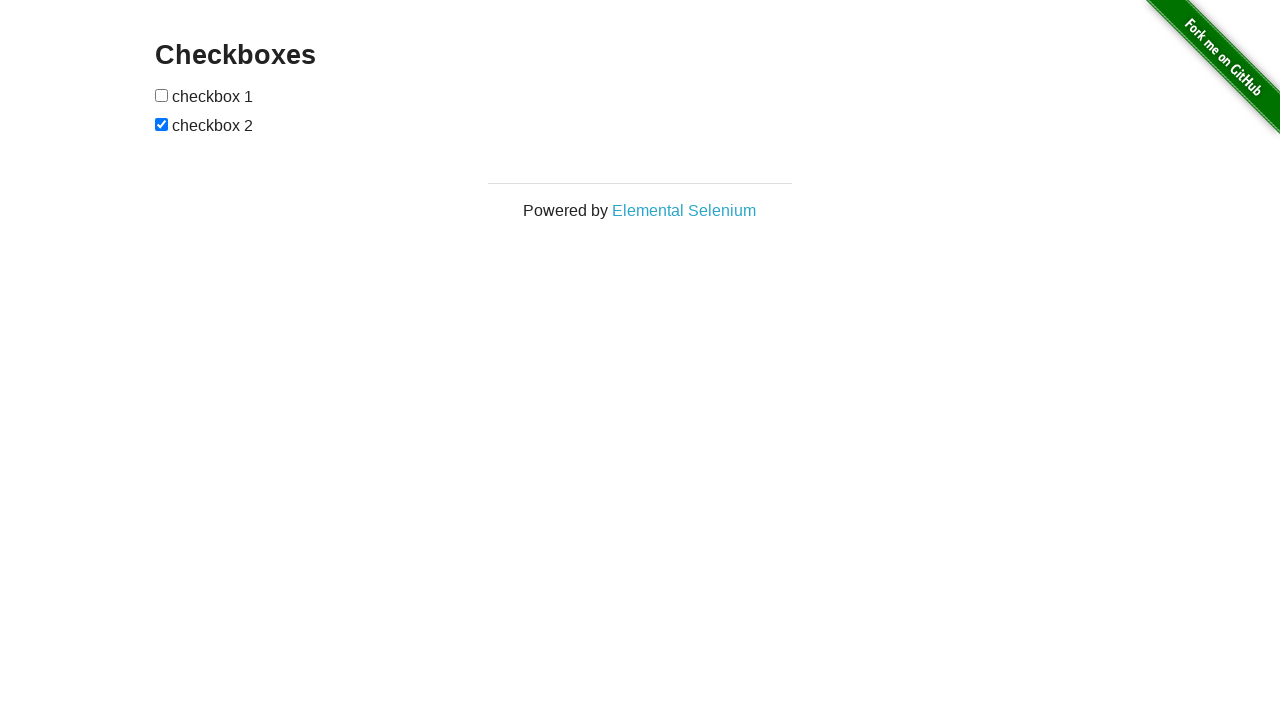

Located the first checkbox
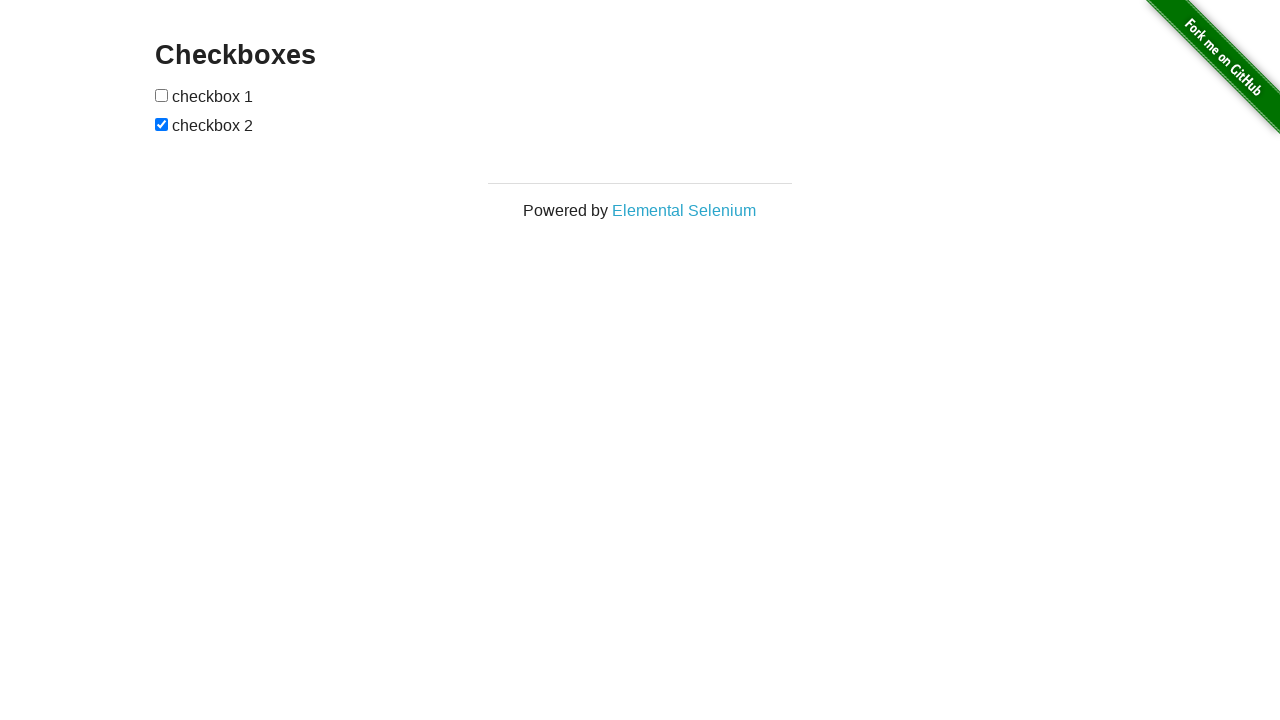

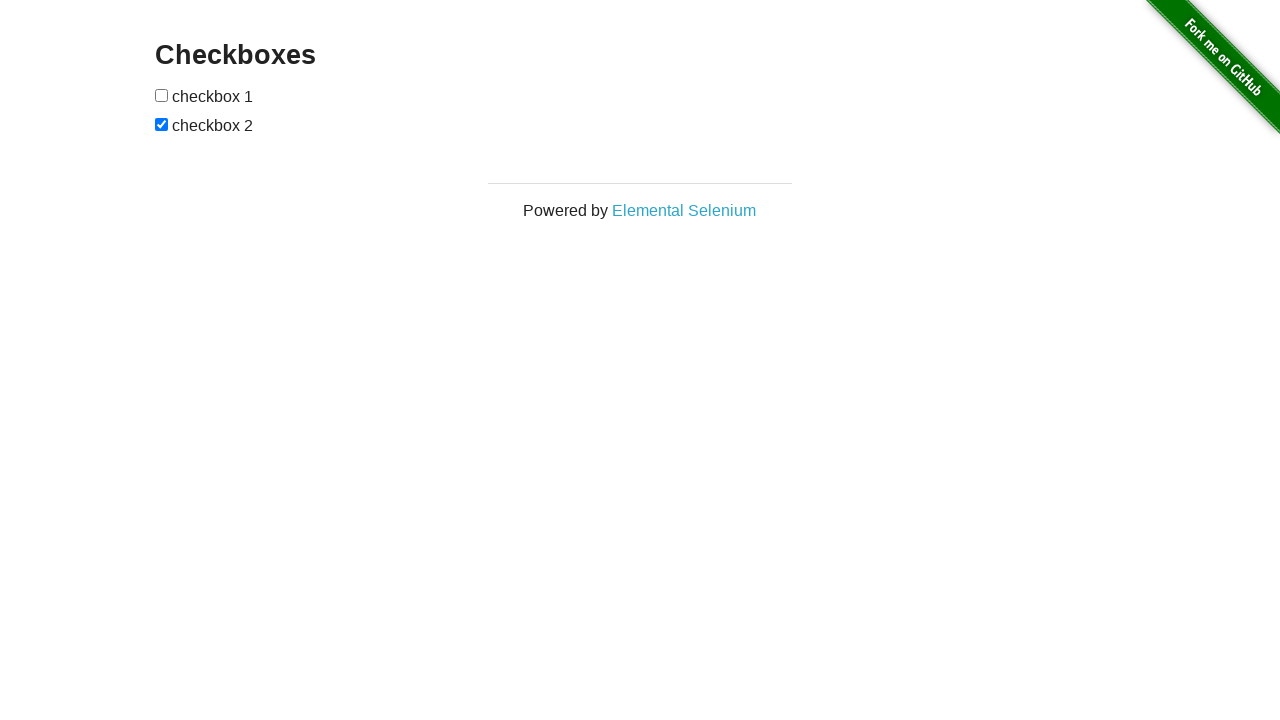